Tests injecting jQuery and jQuery Growl library into a page via JavaScript execution, then displays a notification message on the page to demonstrate visual debugging capabilities.

Starting URL: http://the-internet.herokuapp.com

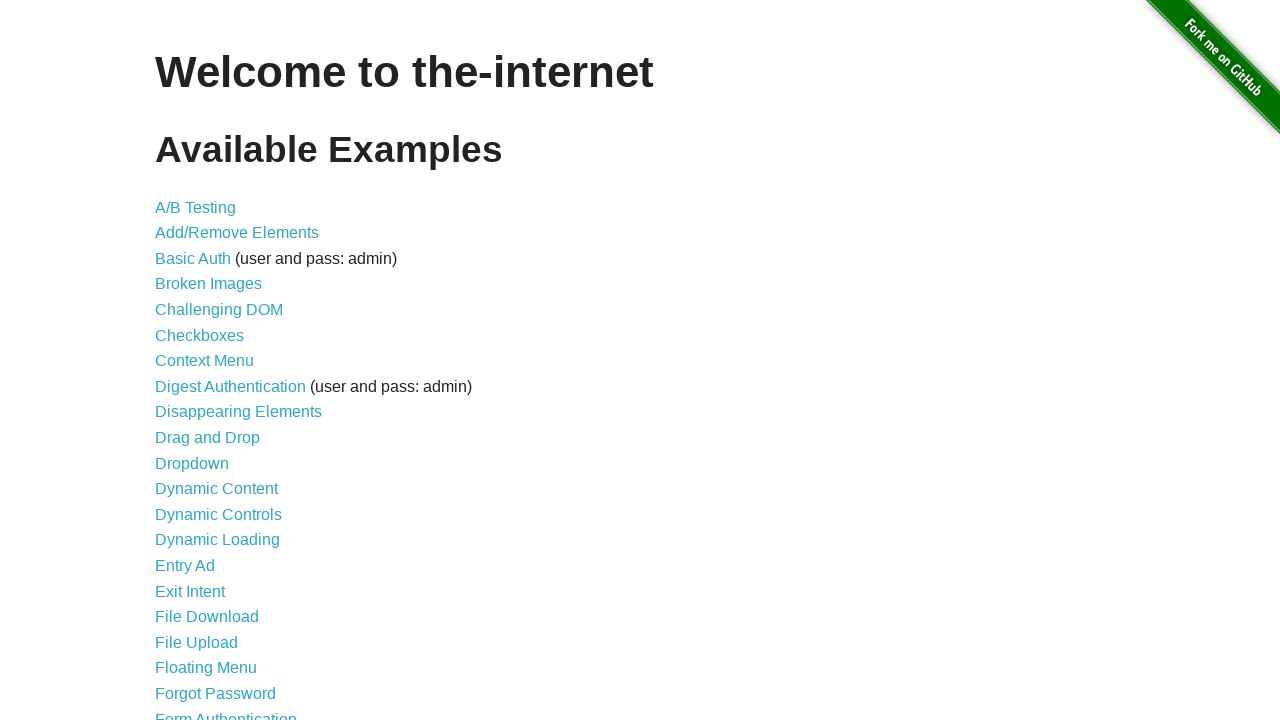

Injected jQuery library into the page
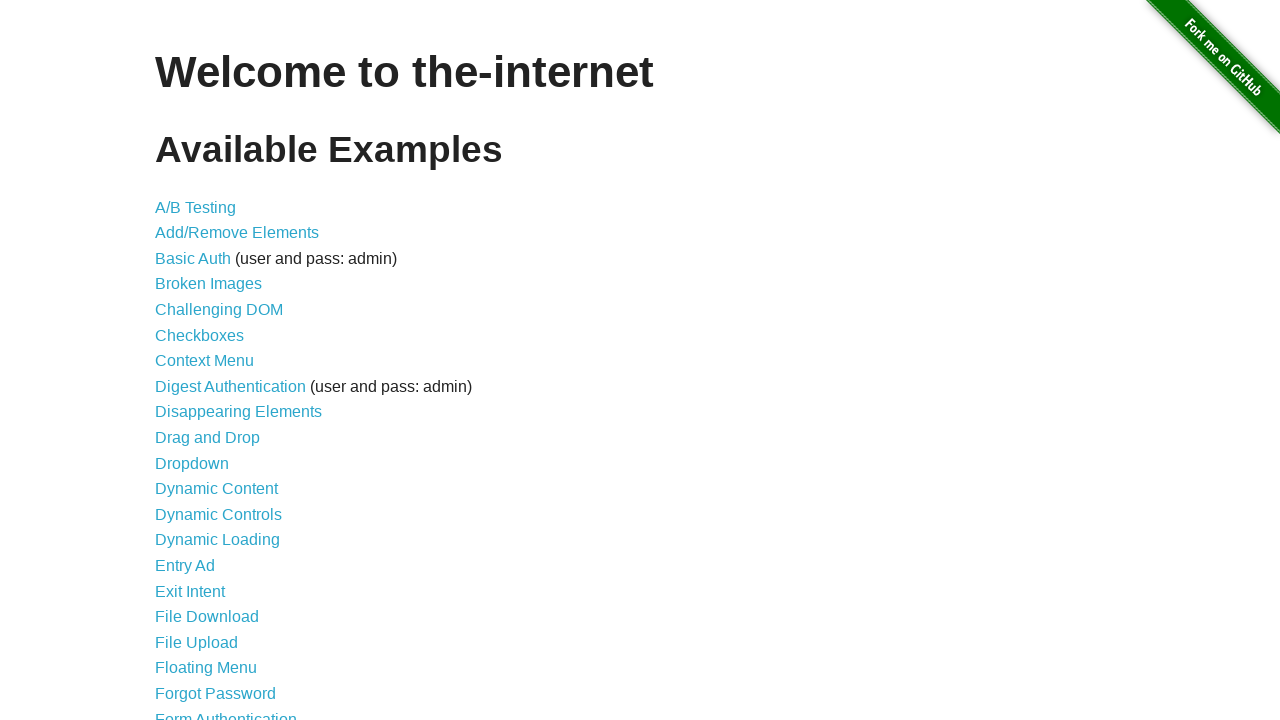

Confirmed jQuery has loaded successfully
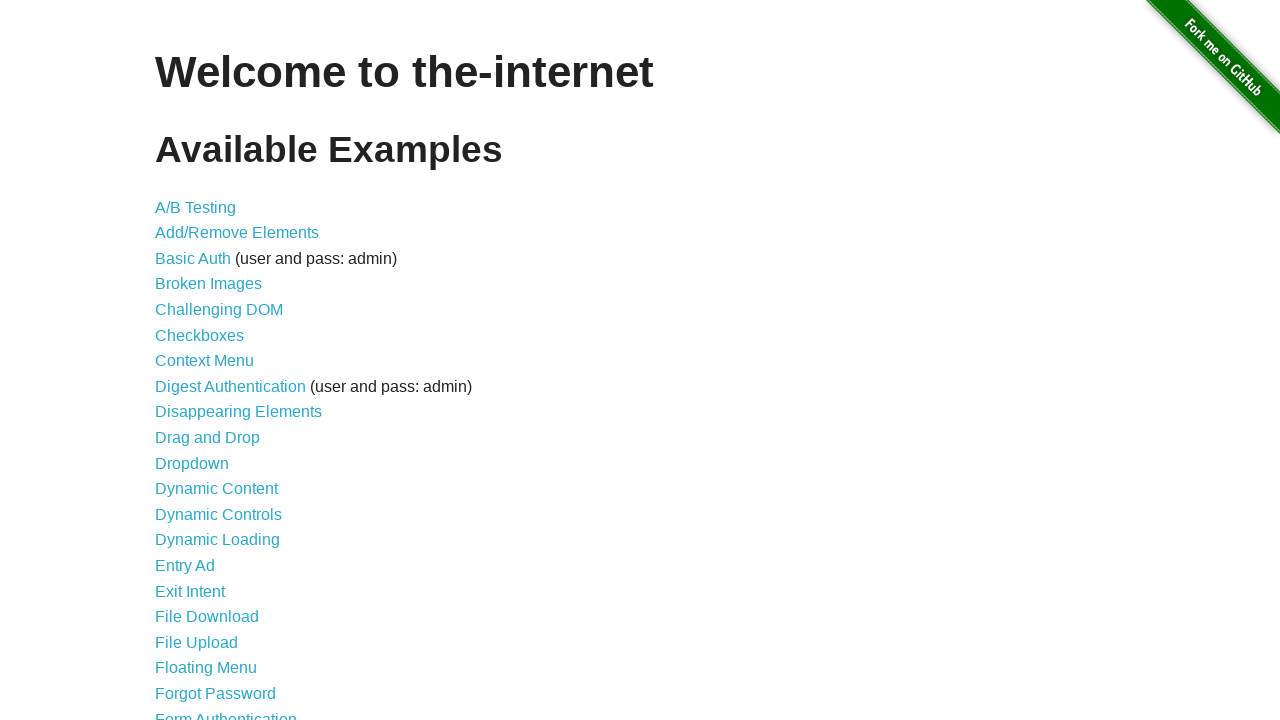

Injected jQuery Growl library into the page
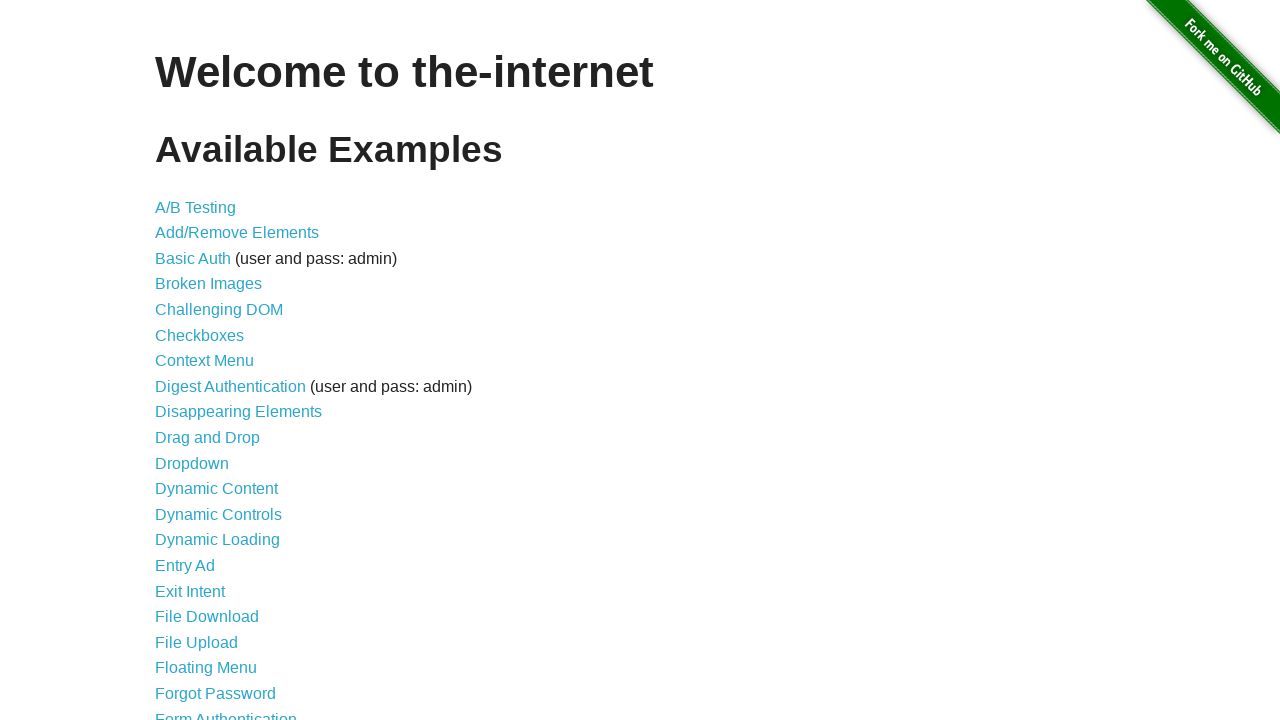

Confirmed jQuery Growl has loaded successfully
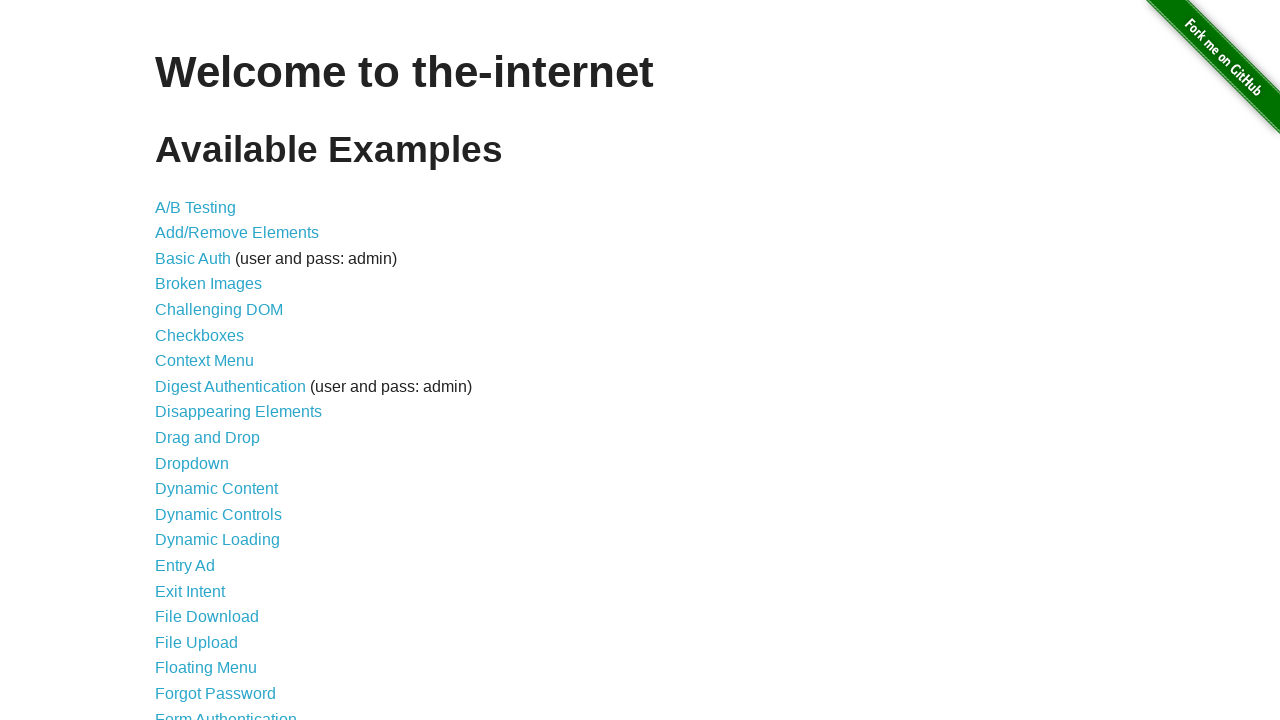

Injected jQuery Growl CSS stylesheet into the page
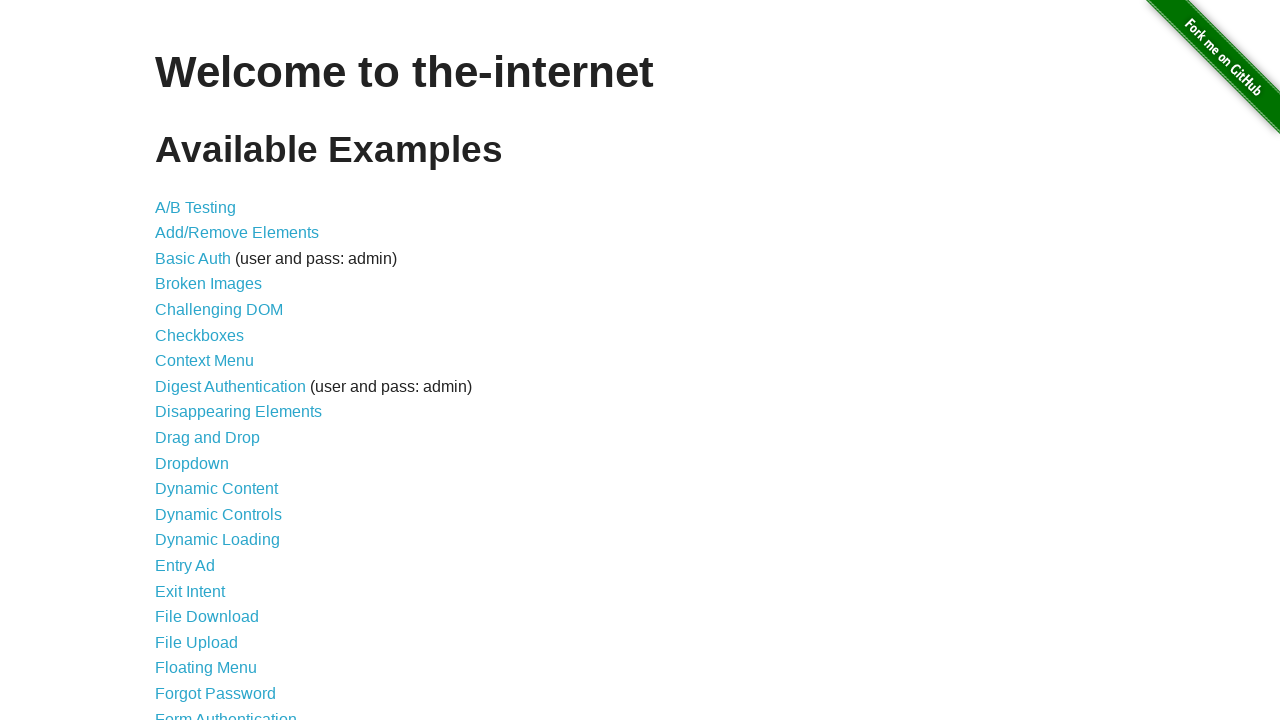

Displayed jQuery Growl notification with title 'GET' and message '/'
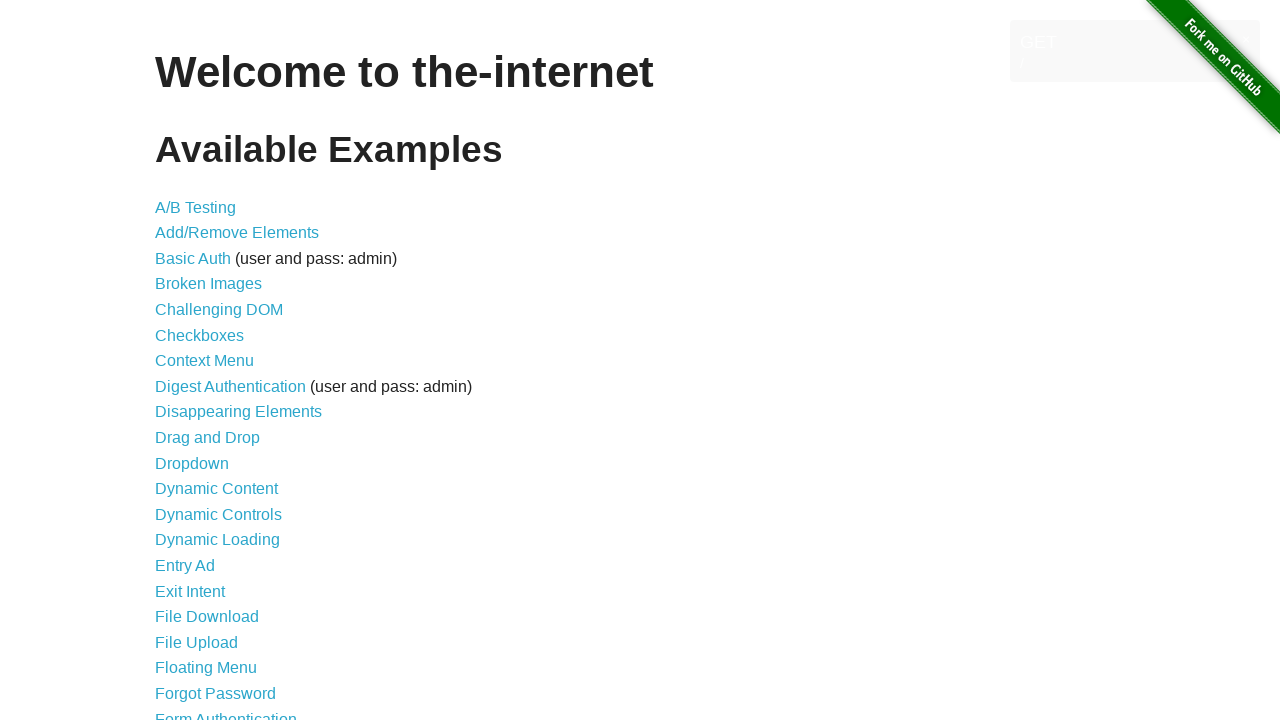

Waited 2 seconds to observe the notification message
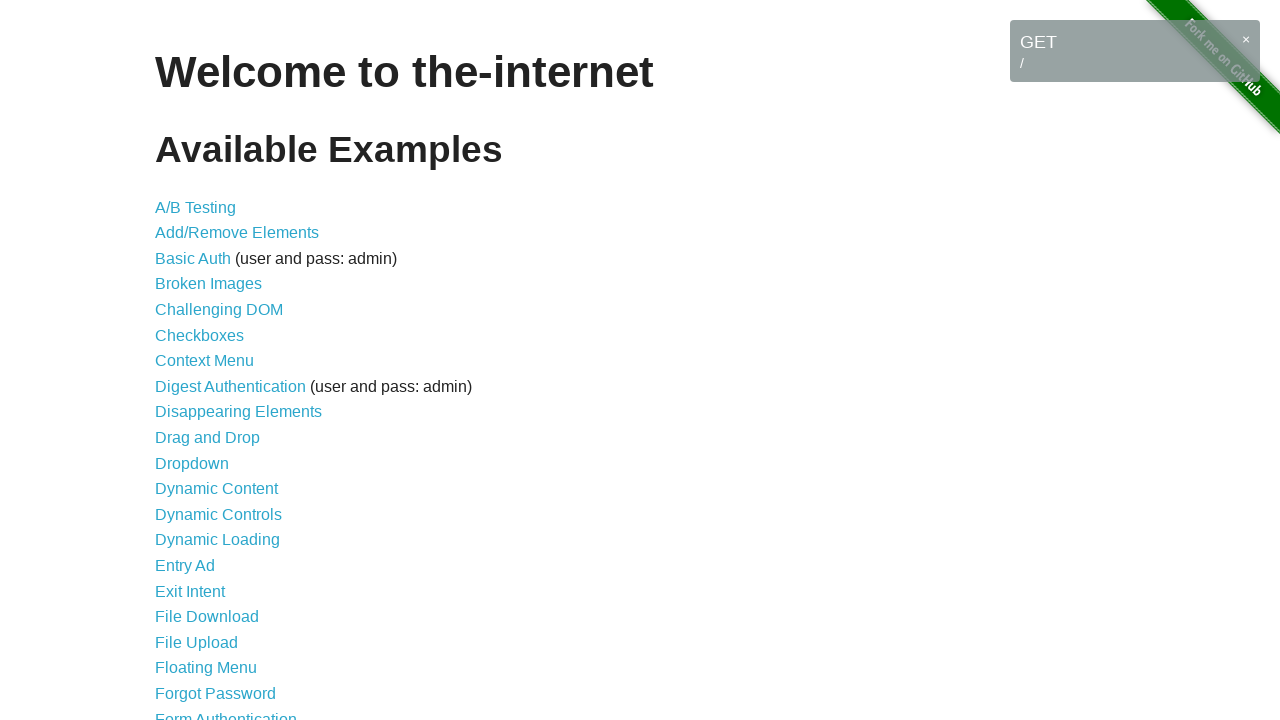

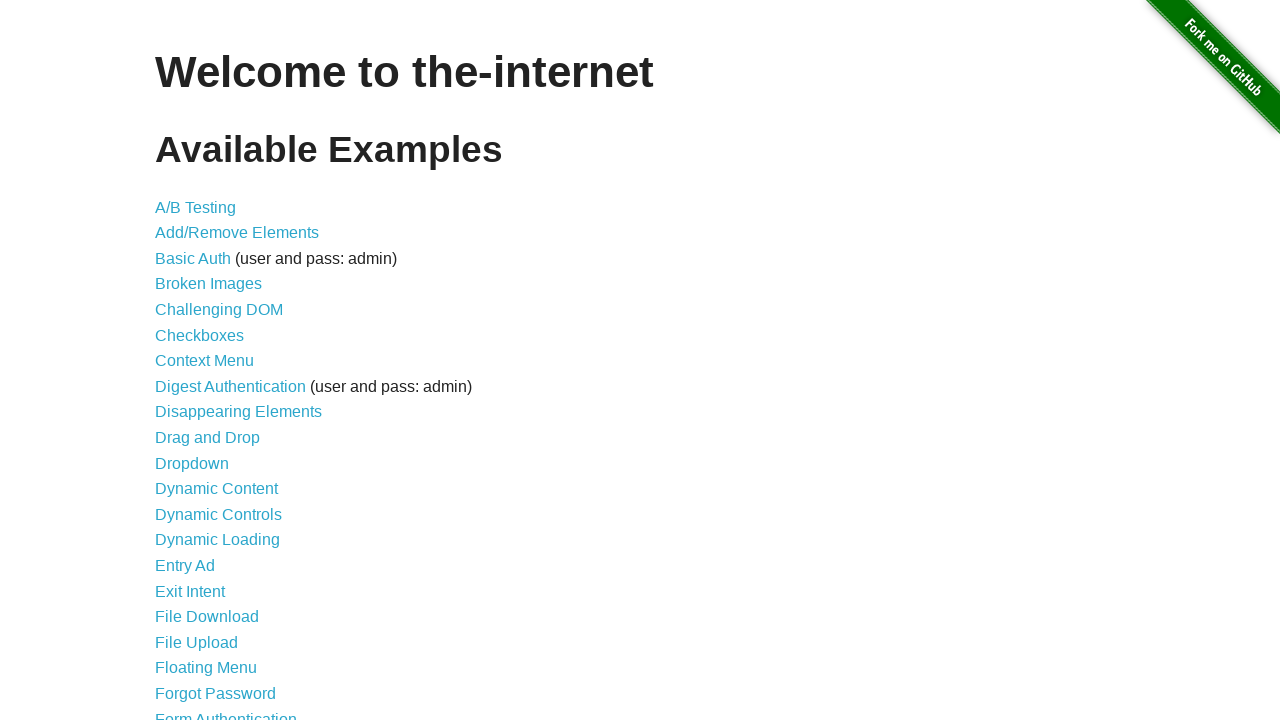